Navigates to OrangeHRM trial page and selects a country from the dropdown menu

Starting URL: https://www.orangehrm.com/orangehrm-30-day-trial/

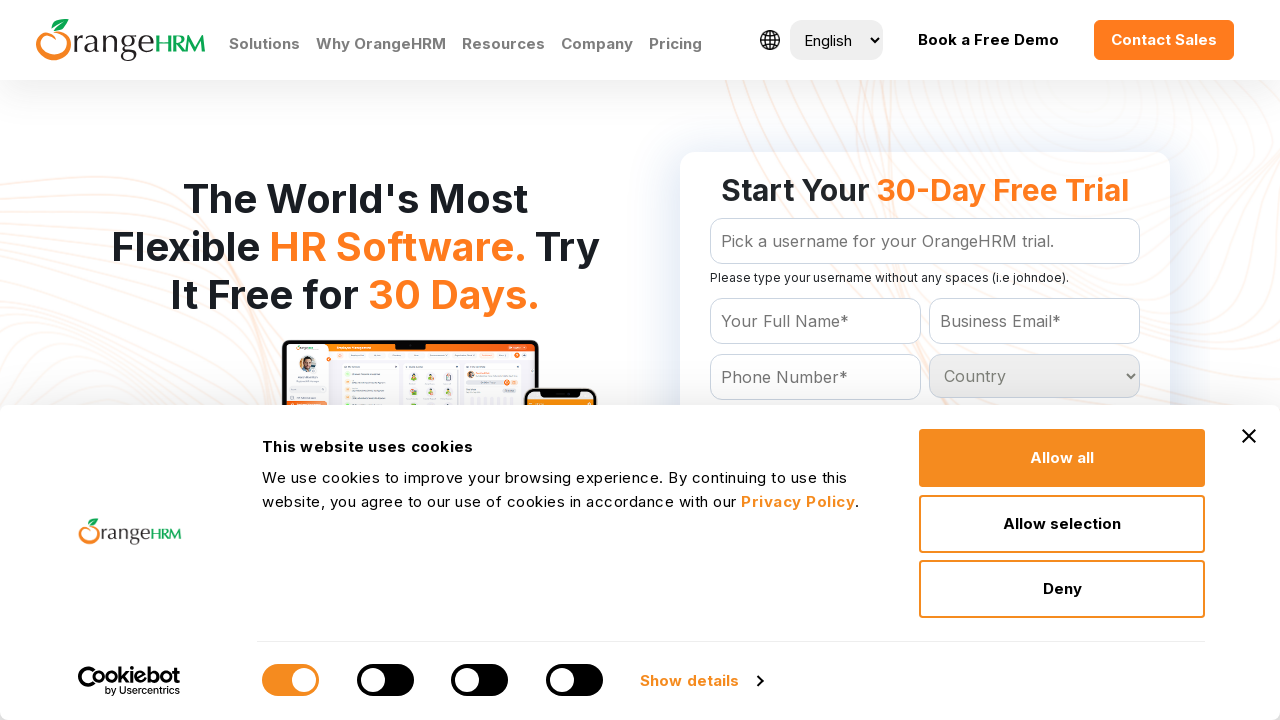

Waited 3 seconds for page to load
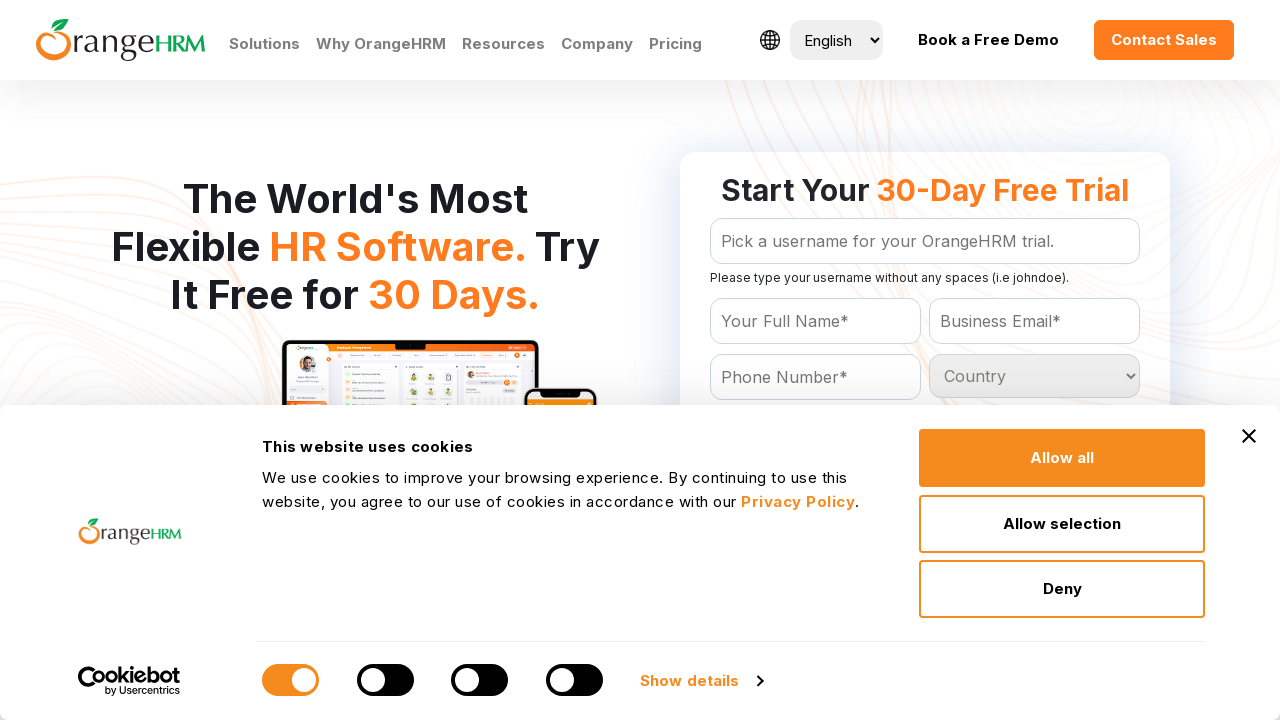

Retrieved all country options from dropdown - Total countries: 233
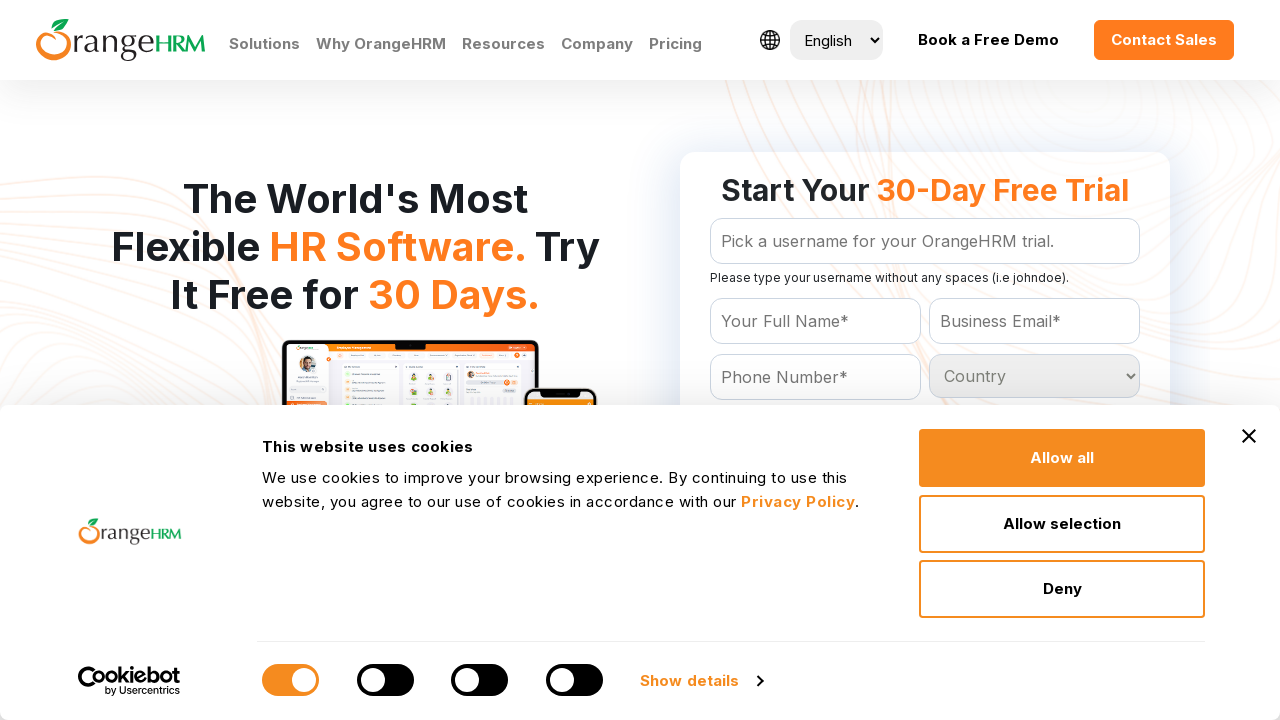

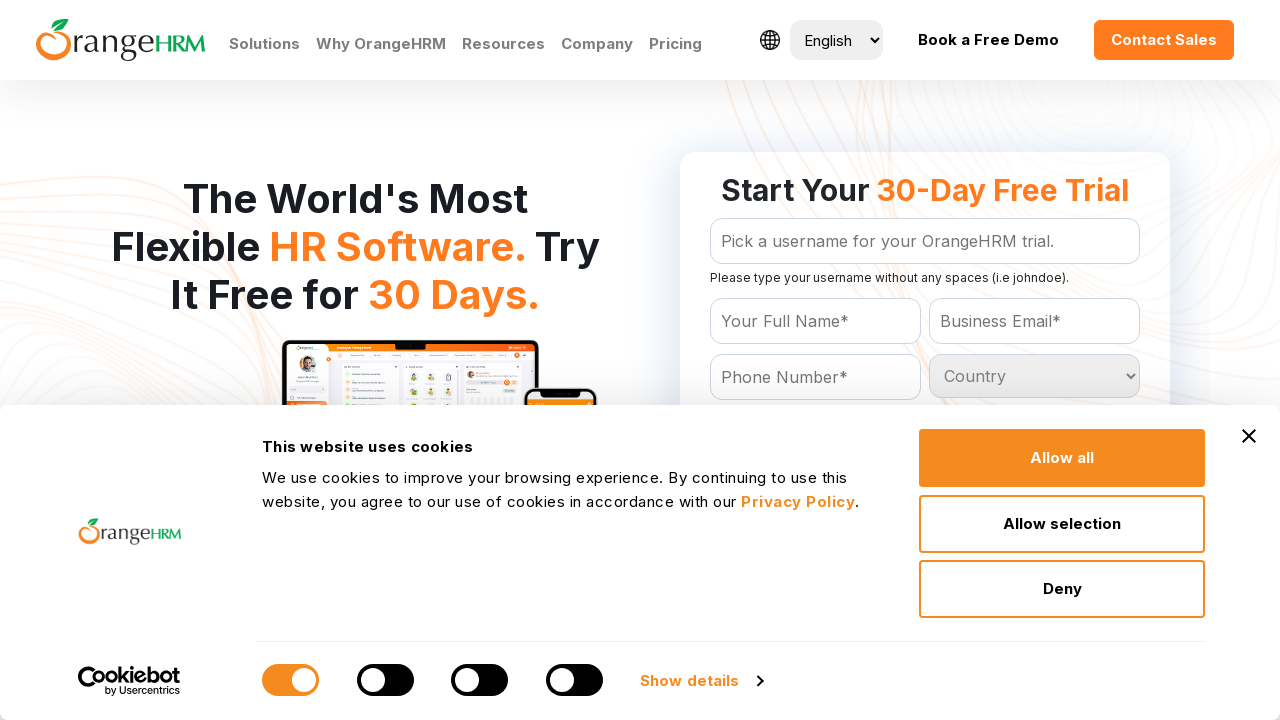